Navigates to W3Schools HTML tables page and verifies that a table with customer data exists, specifically checking for the presence of "Canada" in the table content.

Starting URL: https://www.w3schools.com/html/html_tables.asp

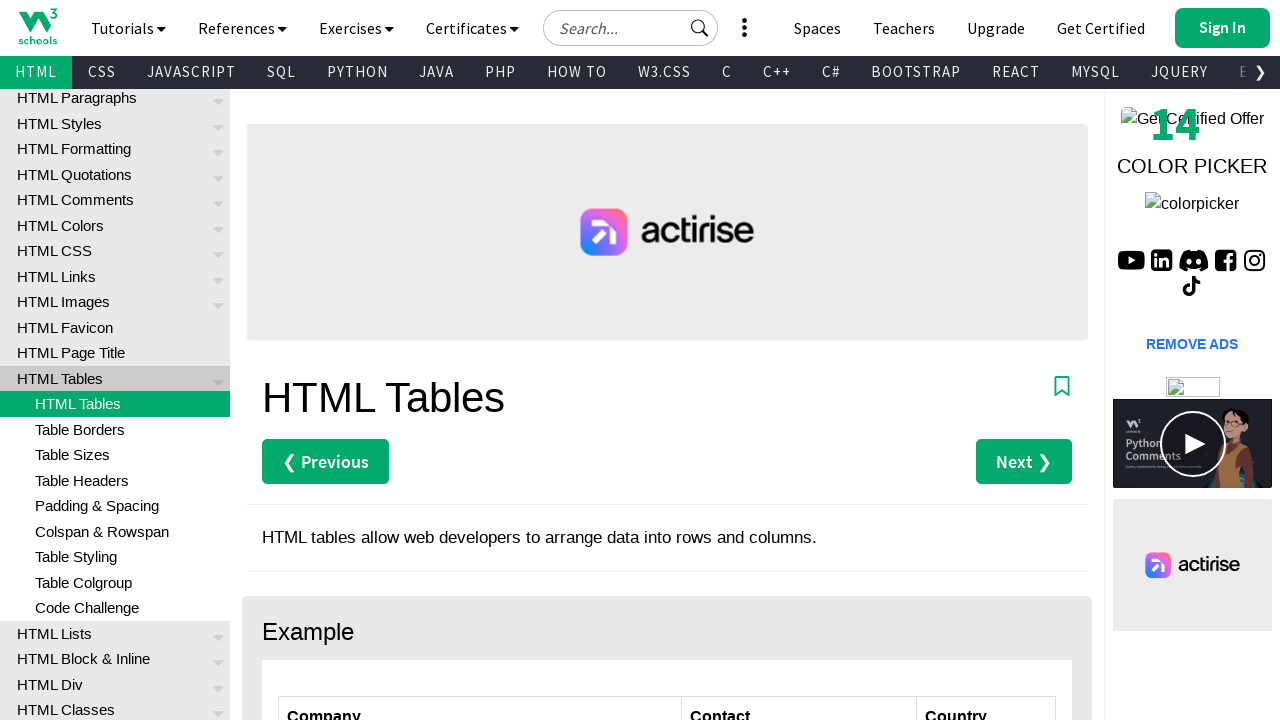

Waited for customers table to load
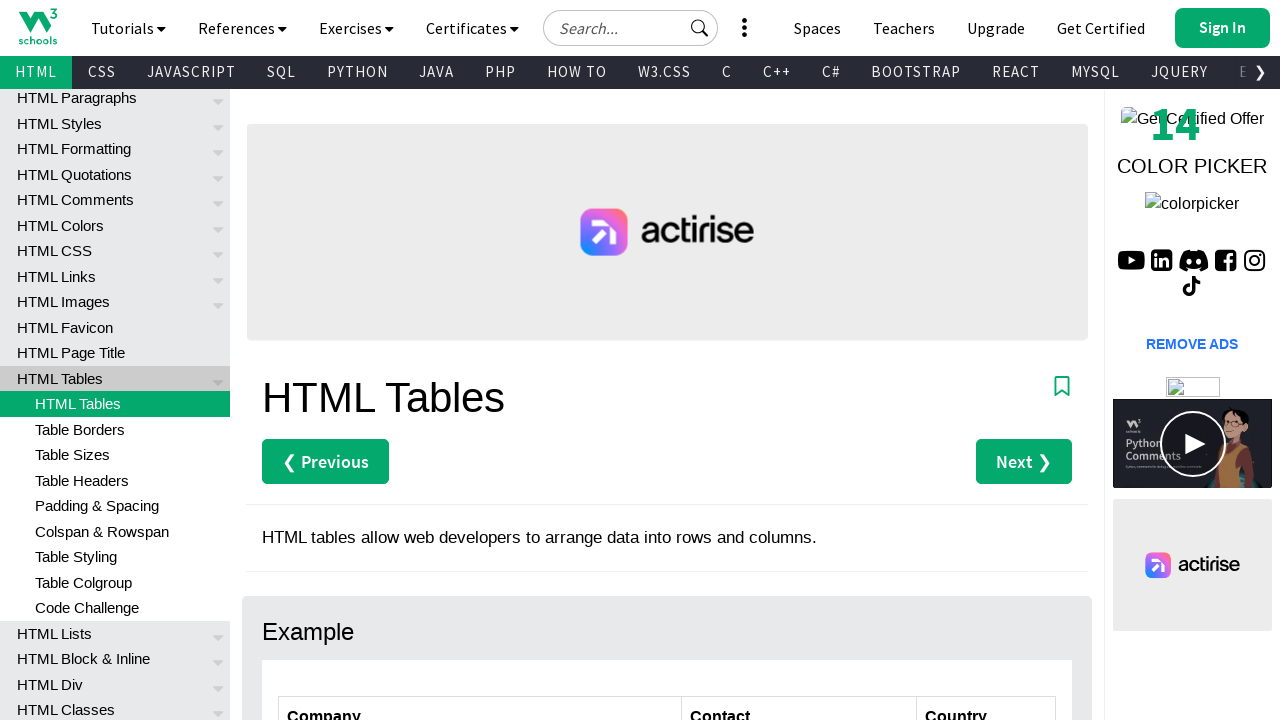

Located the customers table element
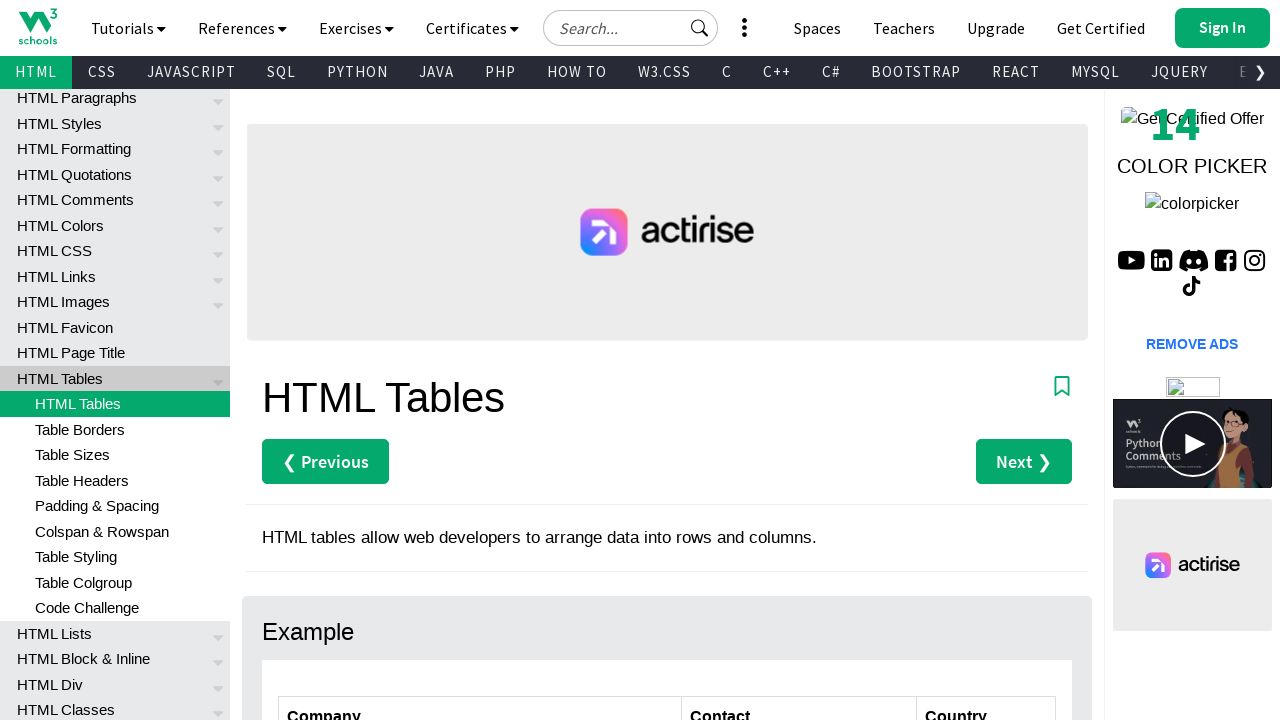

Verified that 'Canada' exists in the customers table
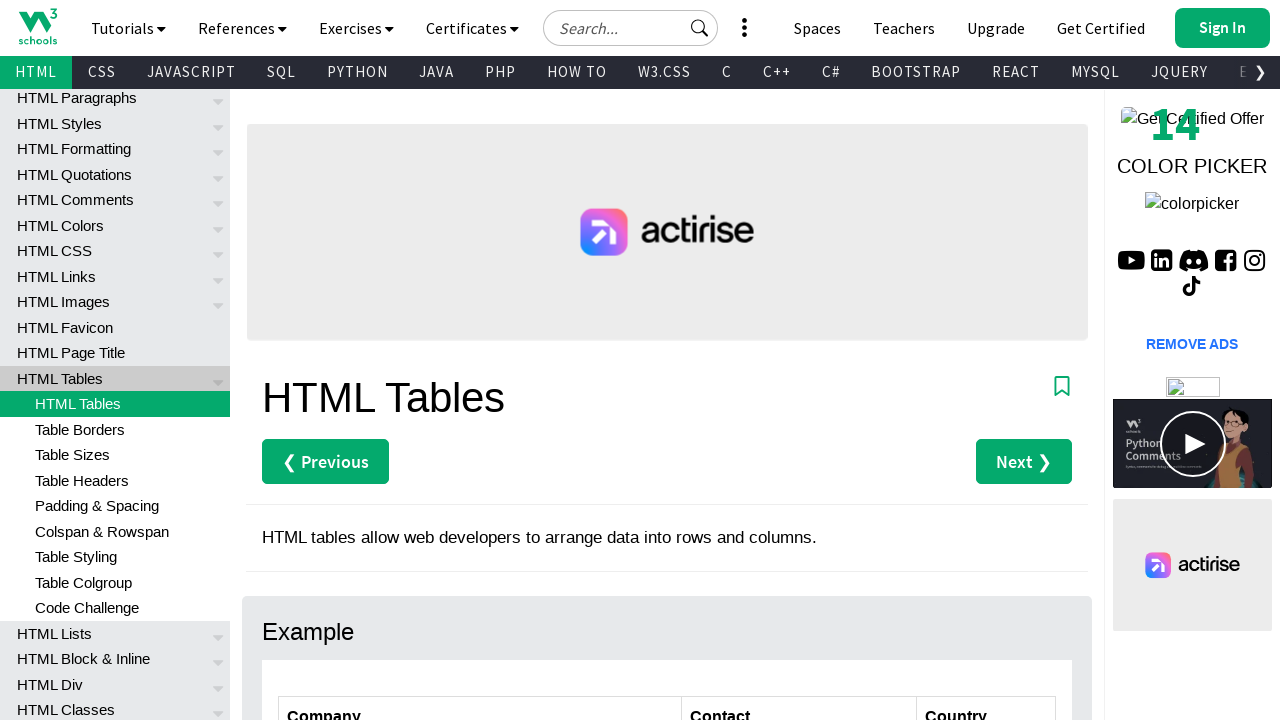

Located the Canada cell in the table
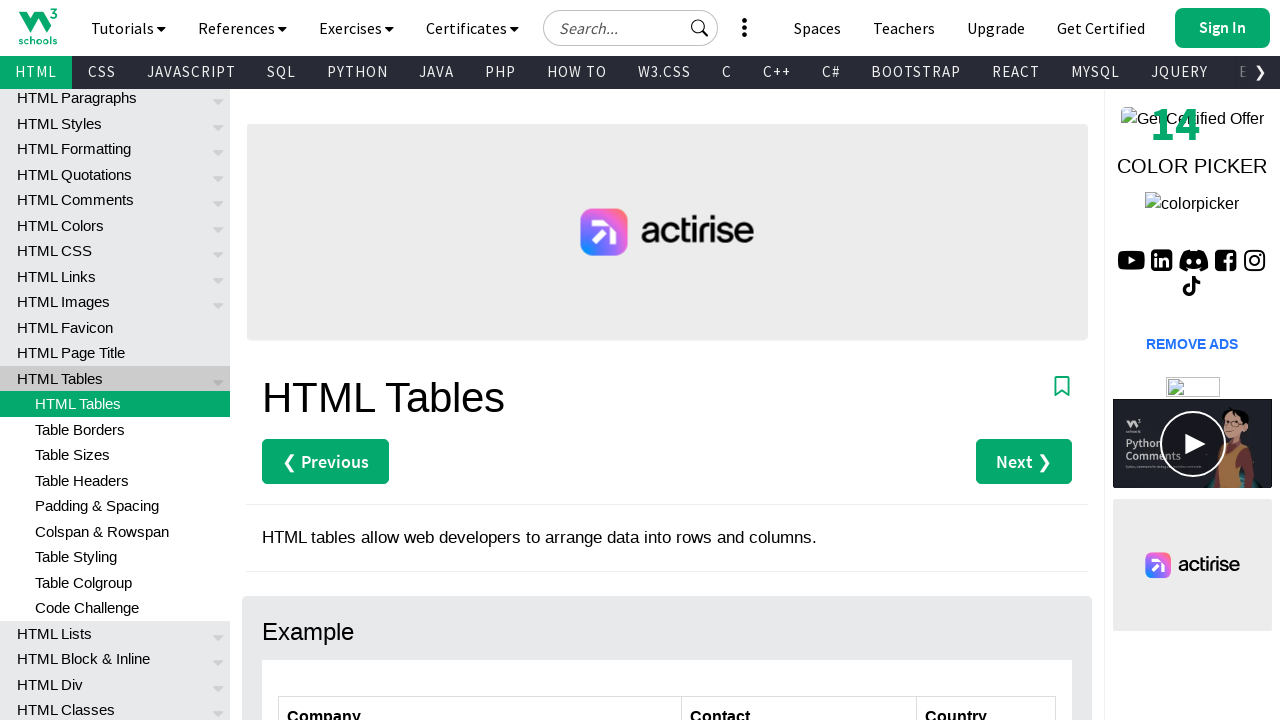

Scrolled the Canada cell into view if needed
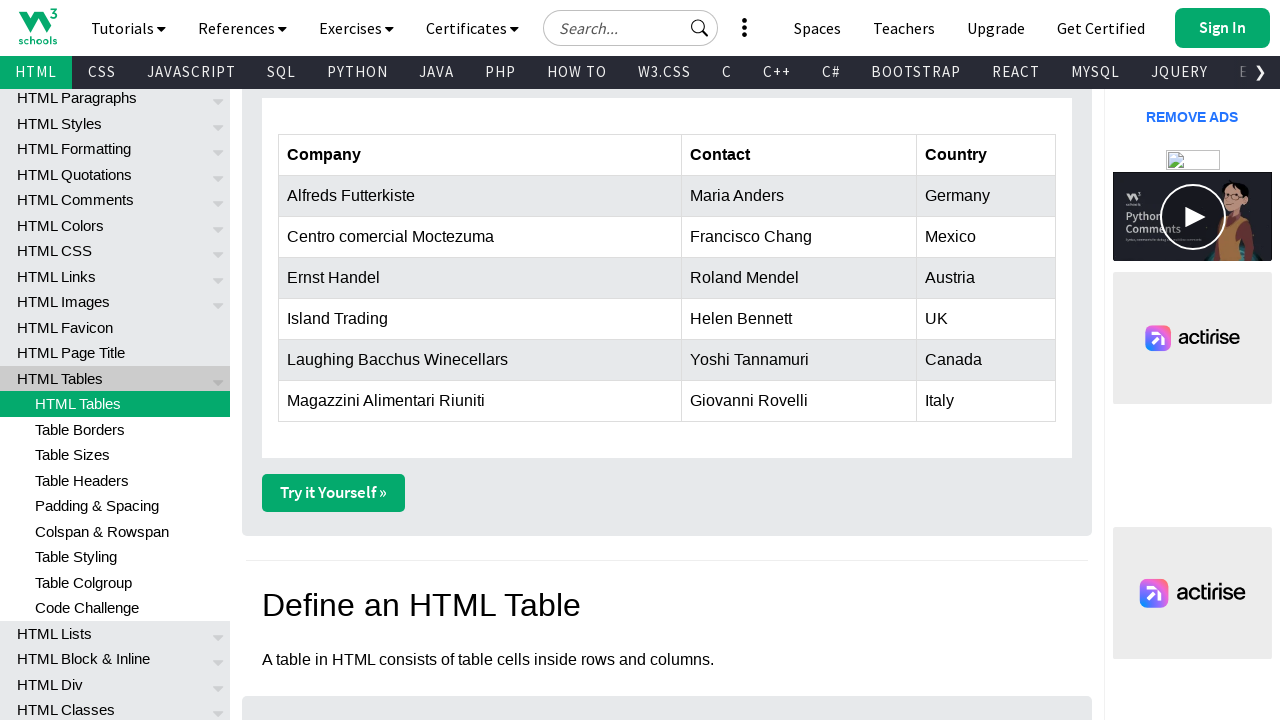

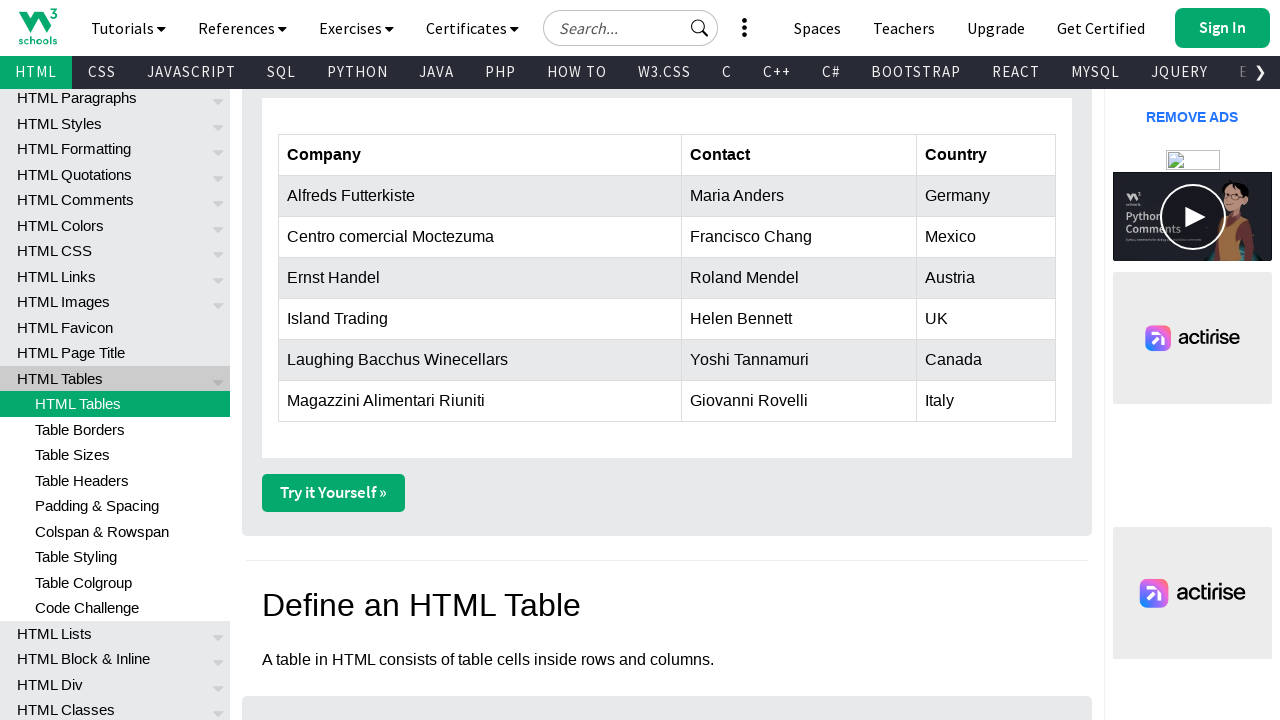